Tests the challenging DOM page by clicking all buttons in the left column and reading table data from the fourth column

Starting URL: https://the-internet.herokuapp.com/challenging_dom

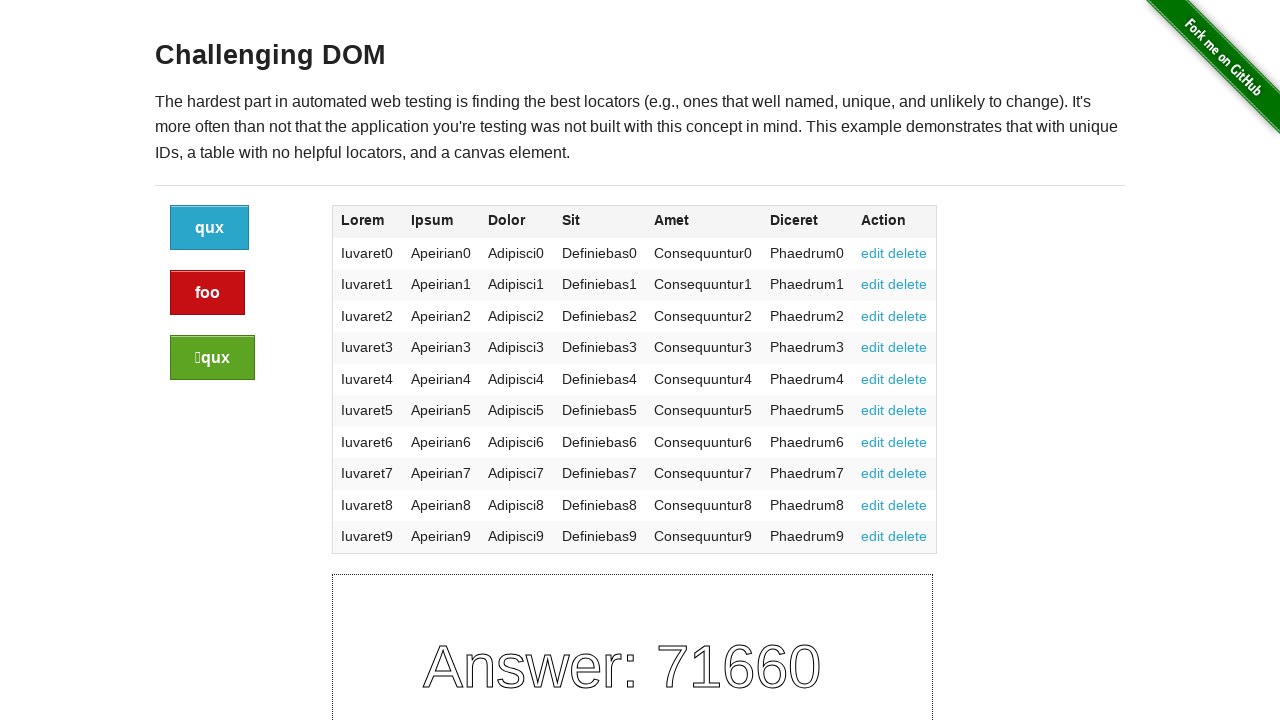

Navigated to challenging DOM page
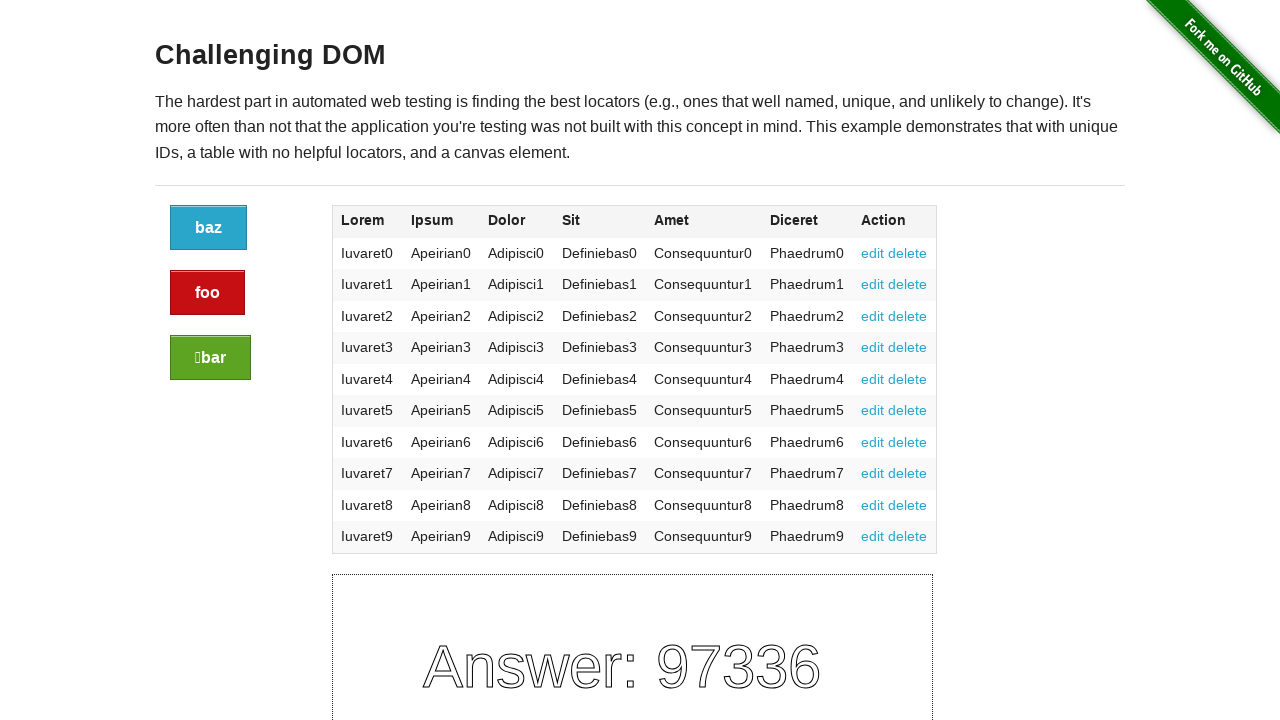

Located all buttons in left column
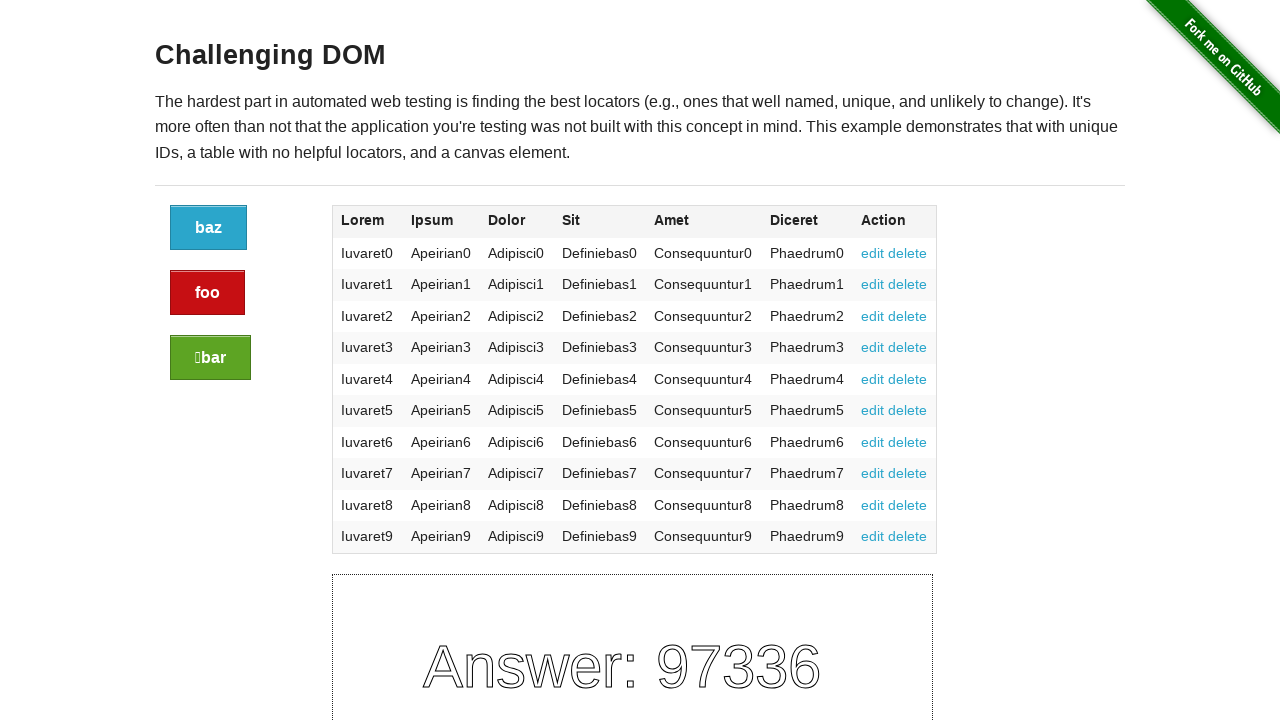

Table fourth column elements loaded
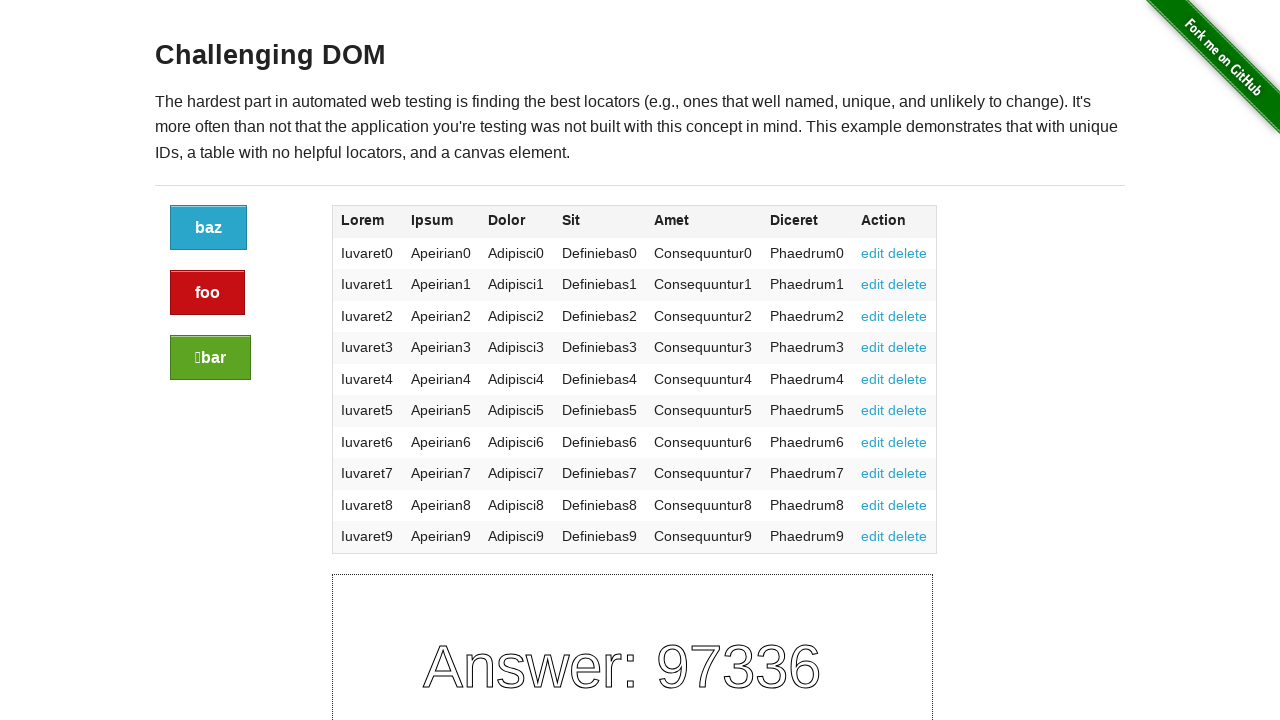

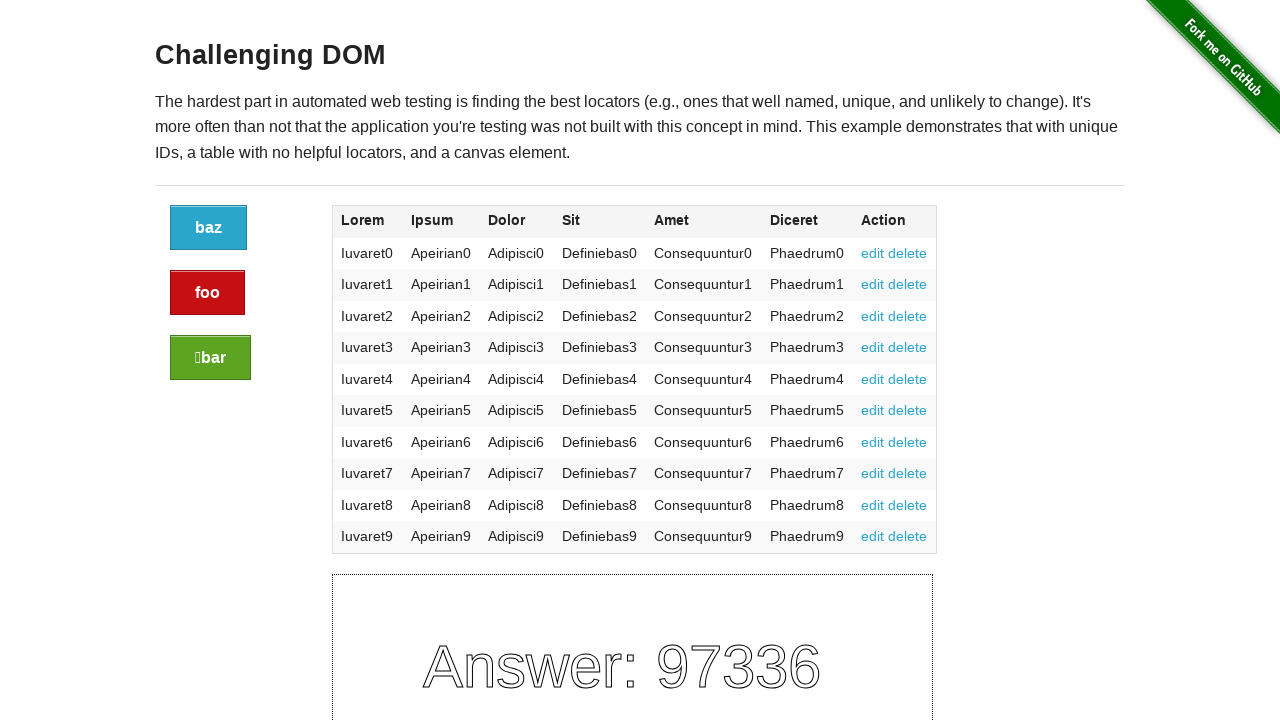